Tests file upload functionality on a demo registration page by selecting a file to upload via the file input element

Starting URL: https://demo.automationtesting.in/Register.html

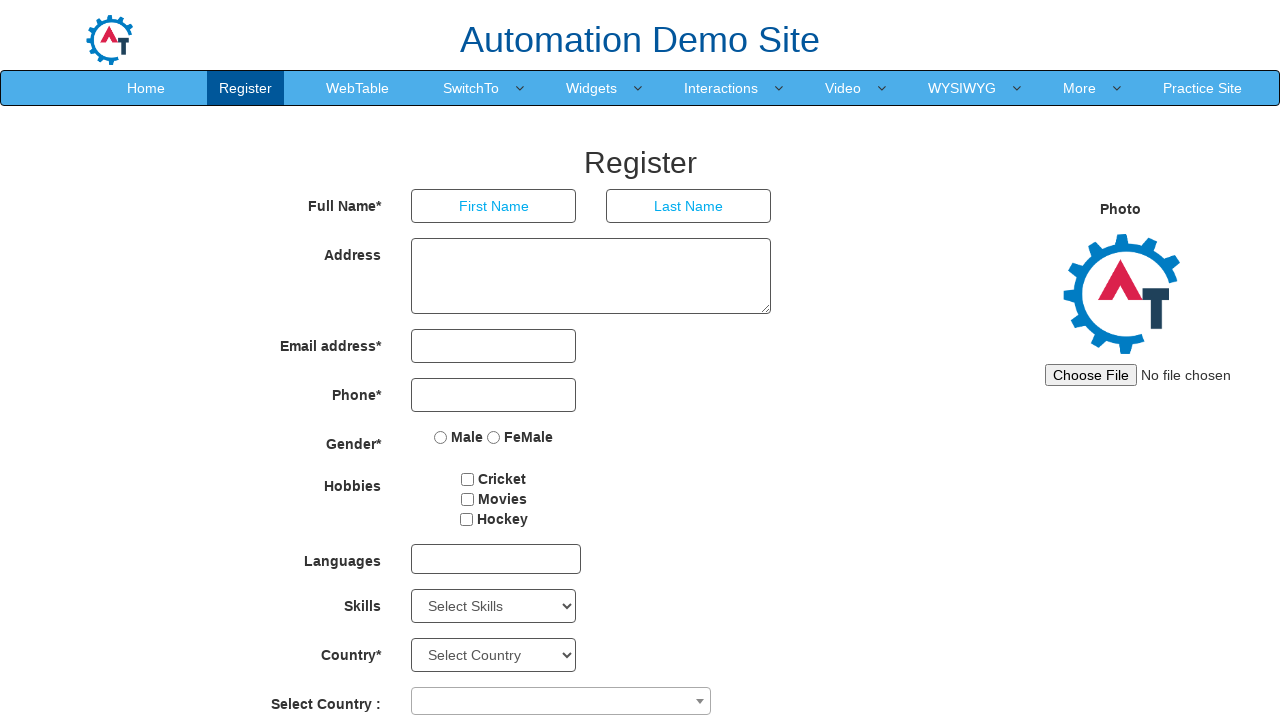

Created temporary test file for upload
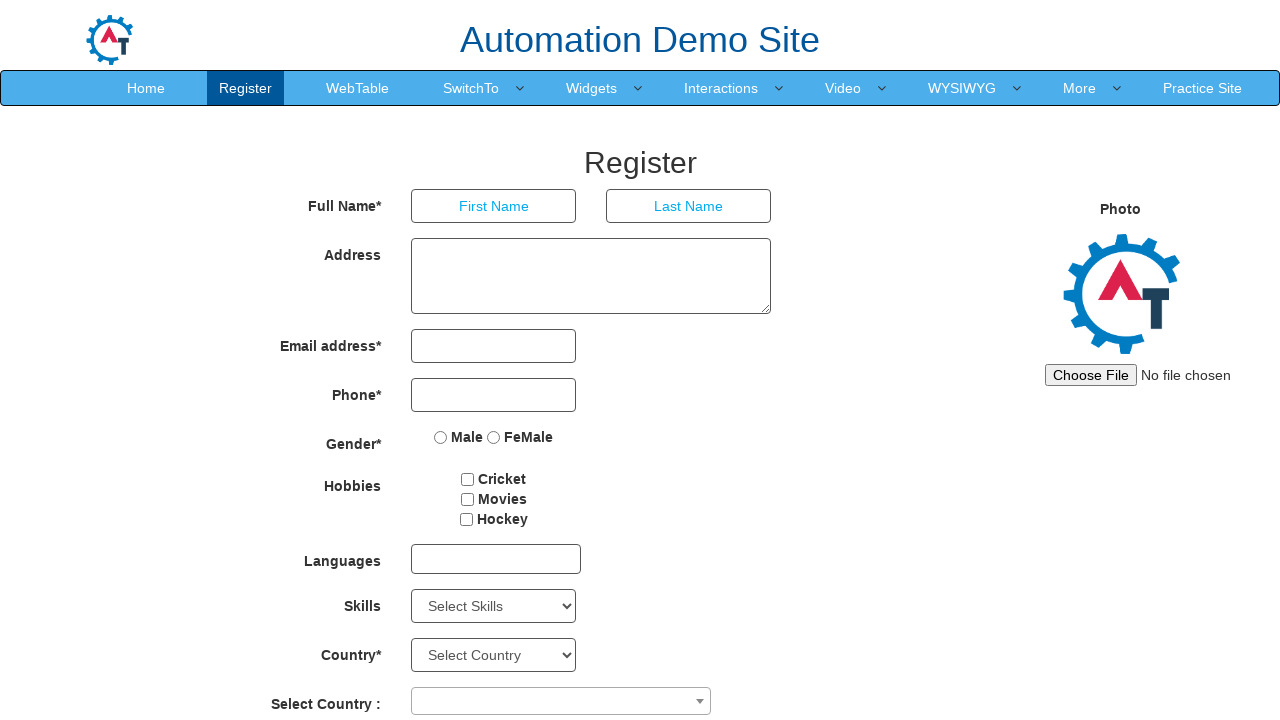

Selected file to upload via file input element
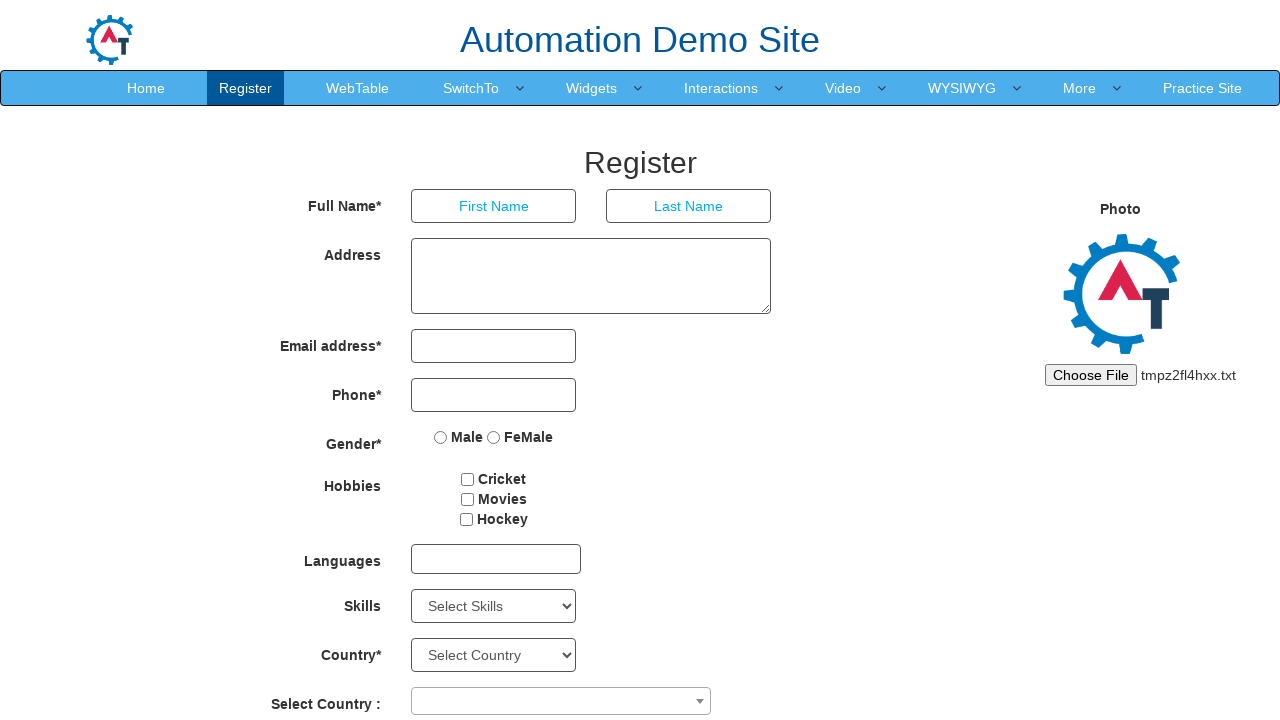

Cleaned up temporary test file
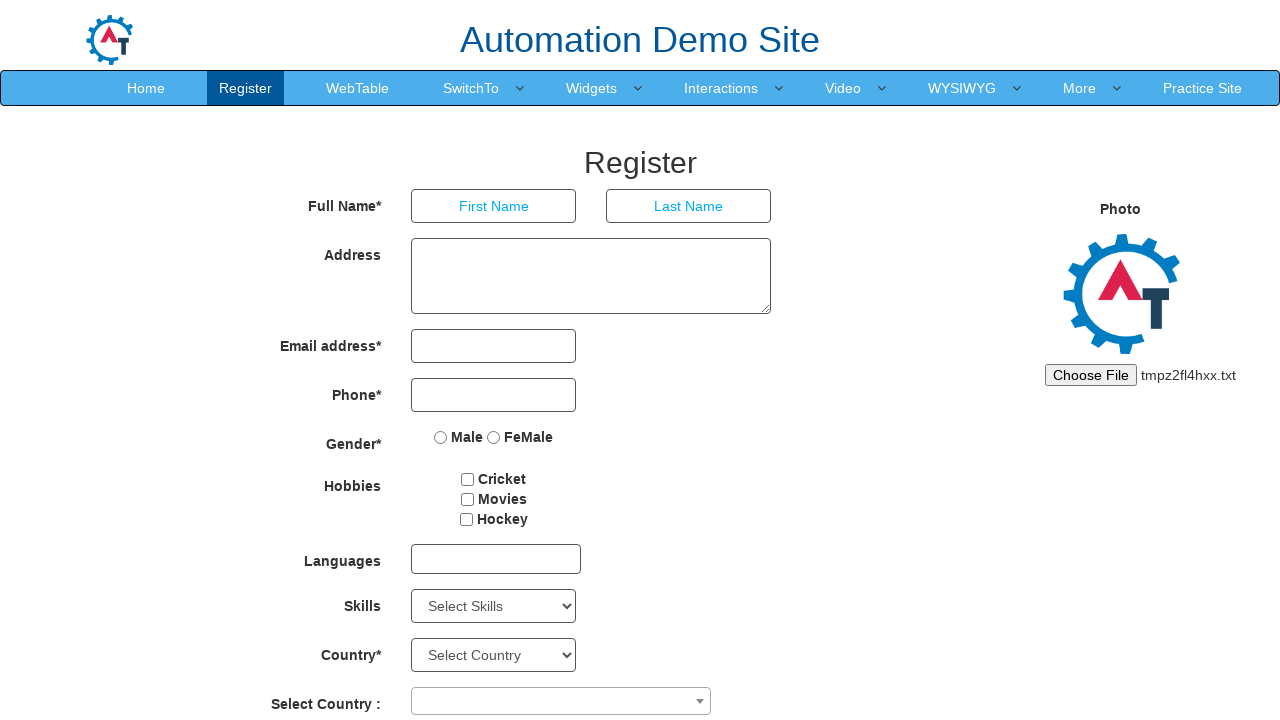

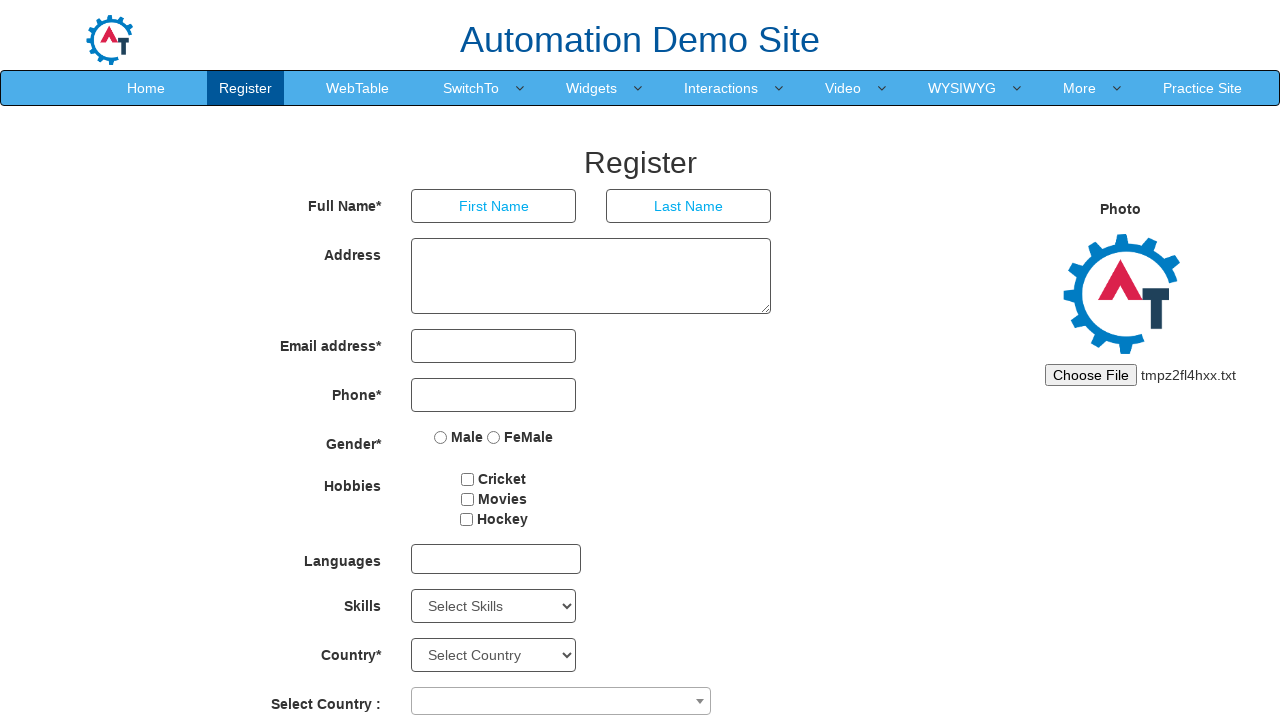